Tests explicit wait functionality by waiting for a price element to show $100, then clicking a book button, reading an input value, calculating a logarithmic formula result, and submitting the answer.

Starting URL: http://suninjuly.github.io/explicit_wait2.html

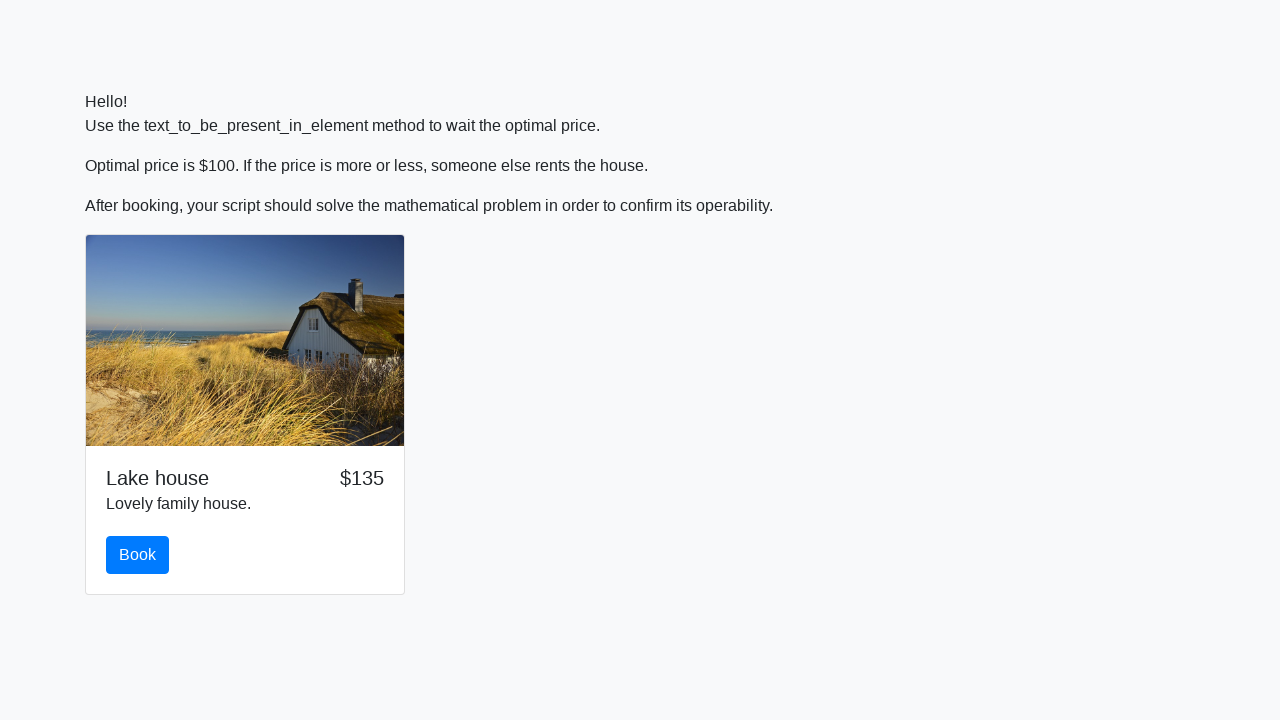

Waited for price element to show $100
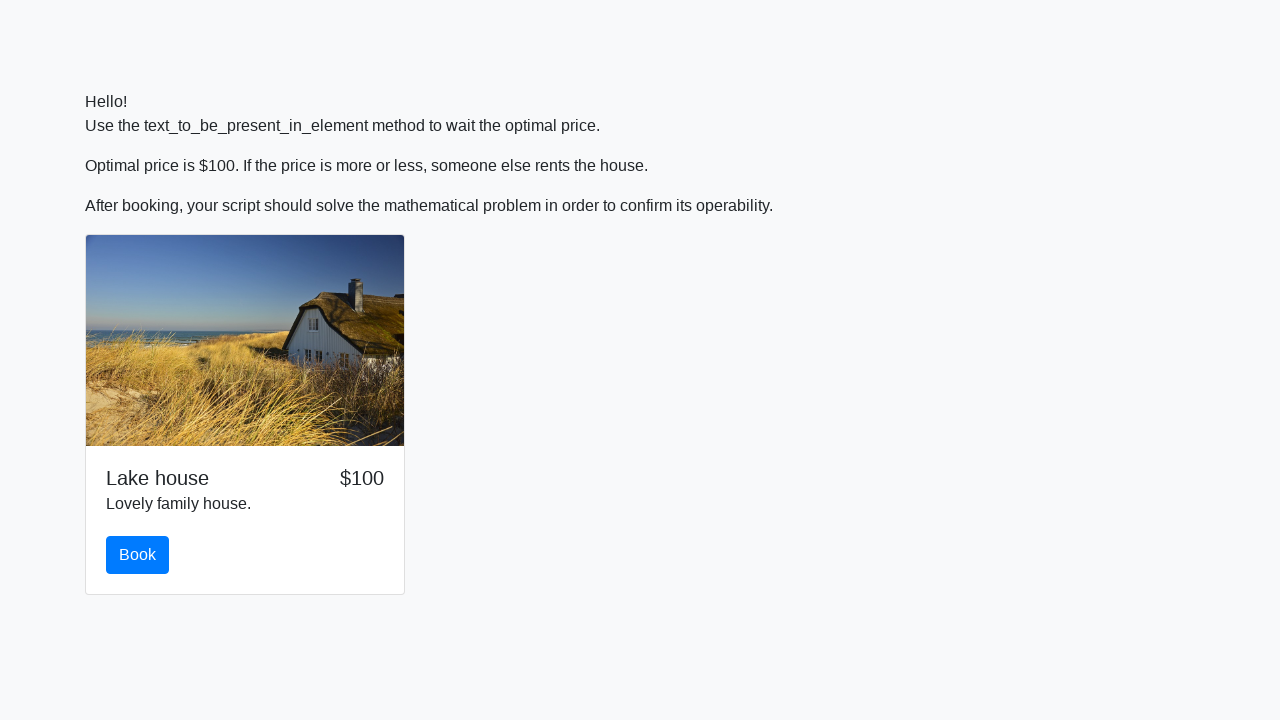

Clicked the book button at (138, 555) on #book
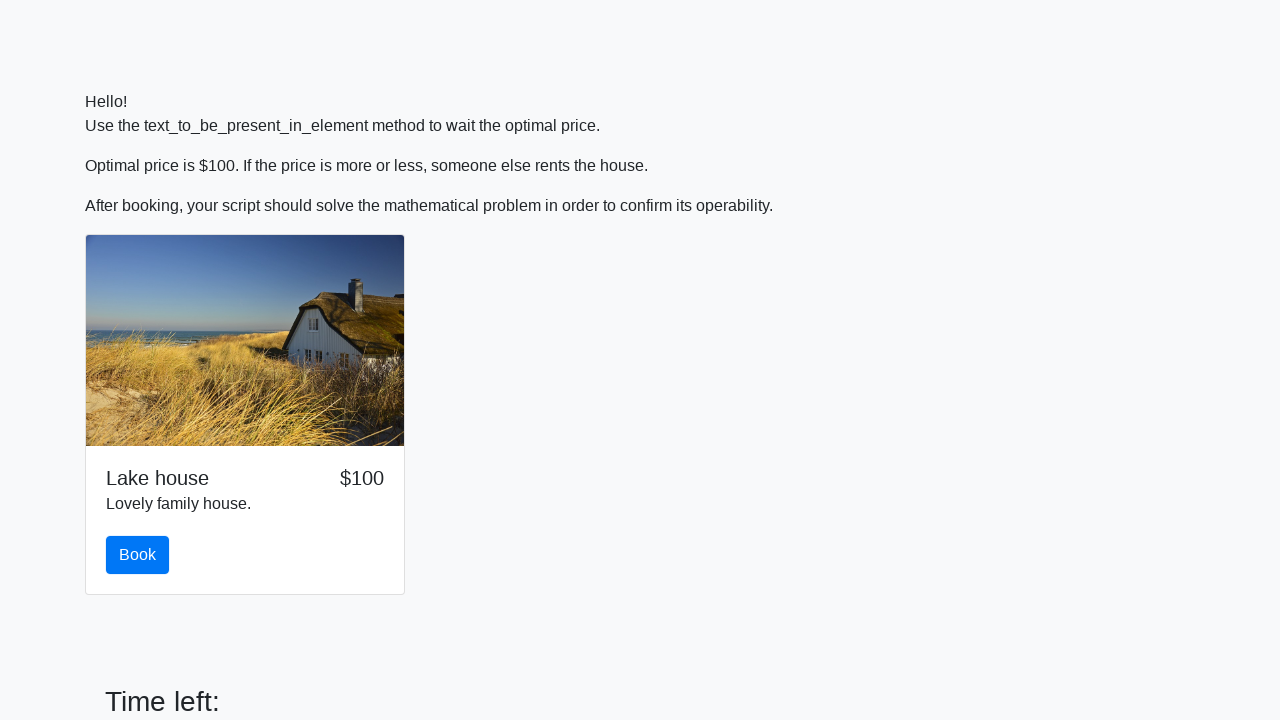

Retrieved input value X: 844
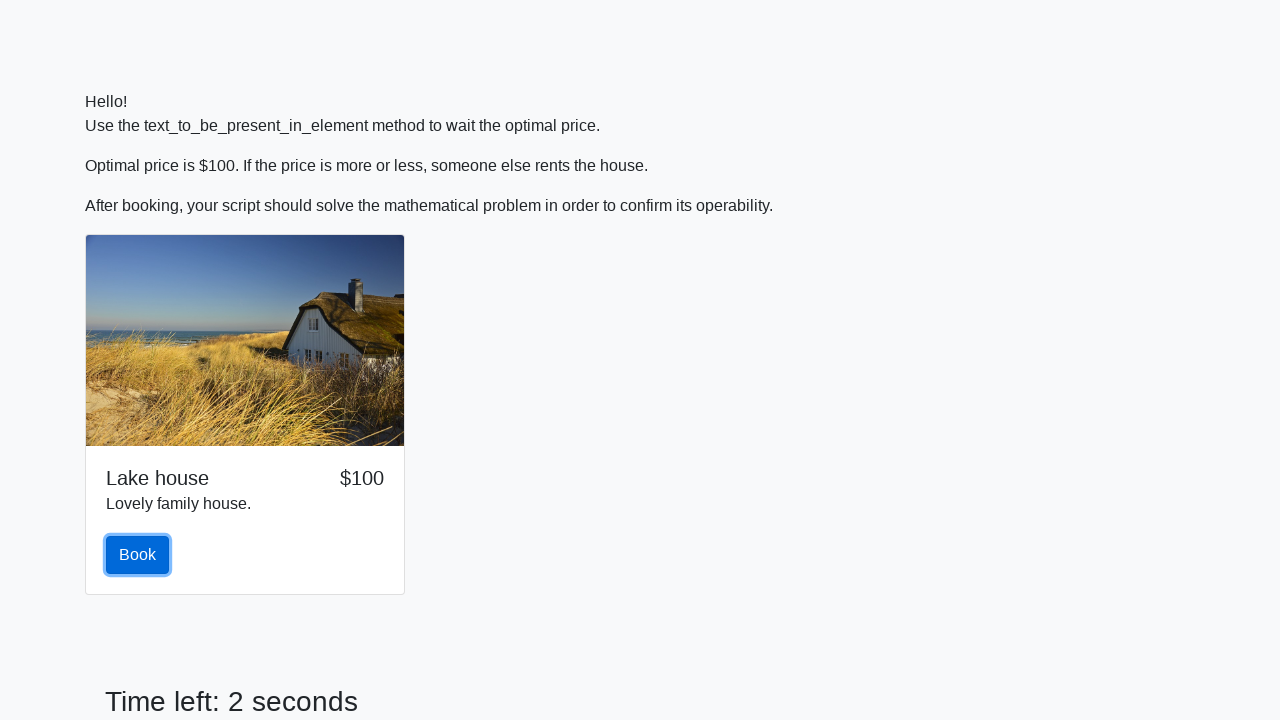

Calculated logarithmic formula result: 2.363751893874234
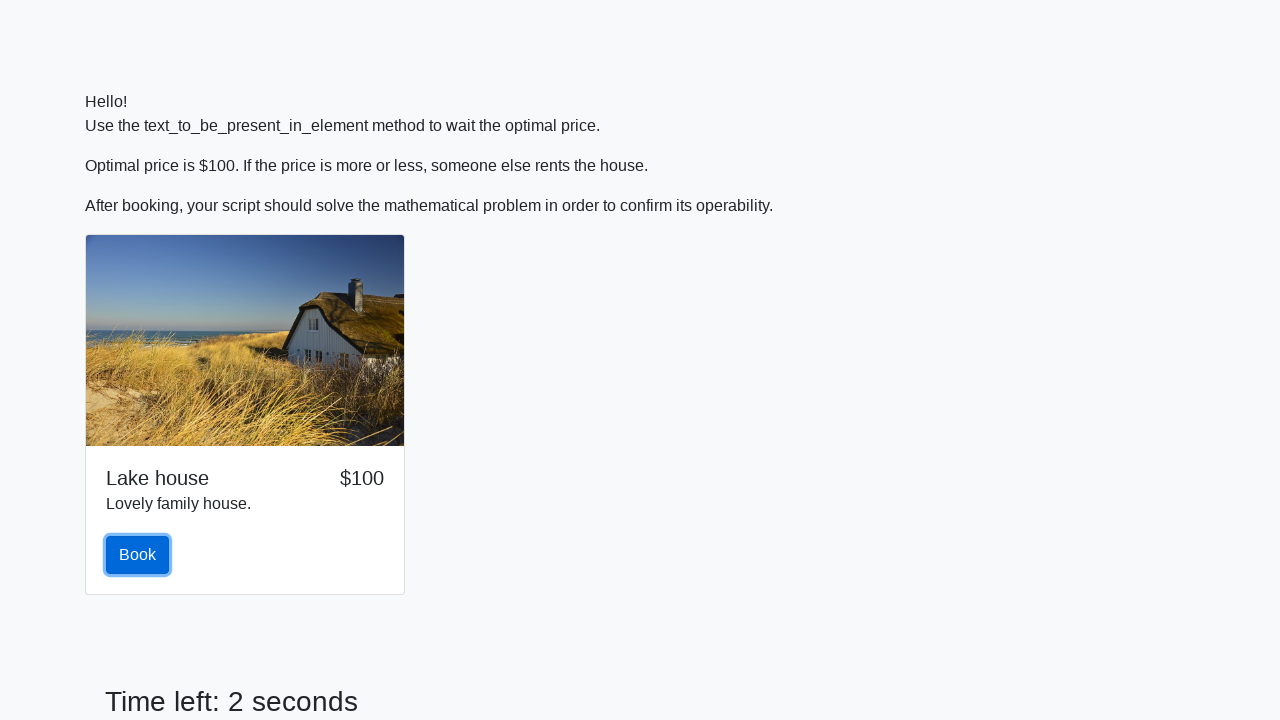

Filled answer field with calculated result: 2.363751893874234 on #answer
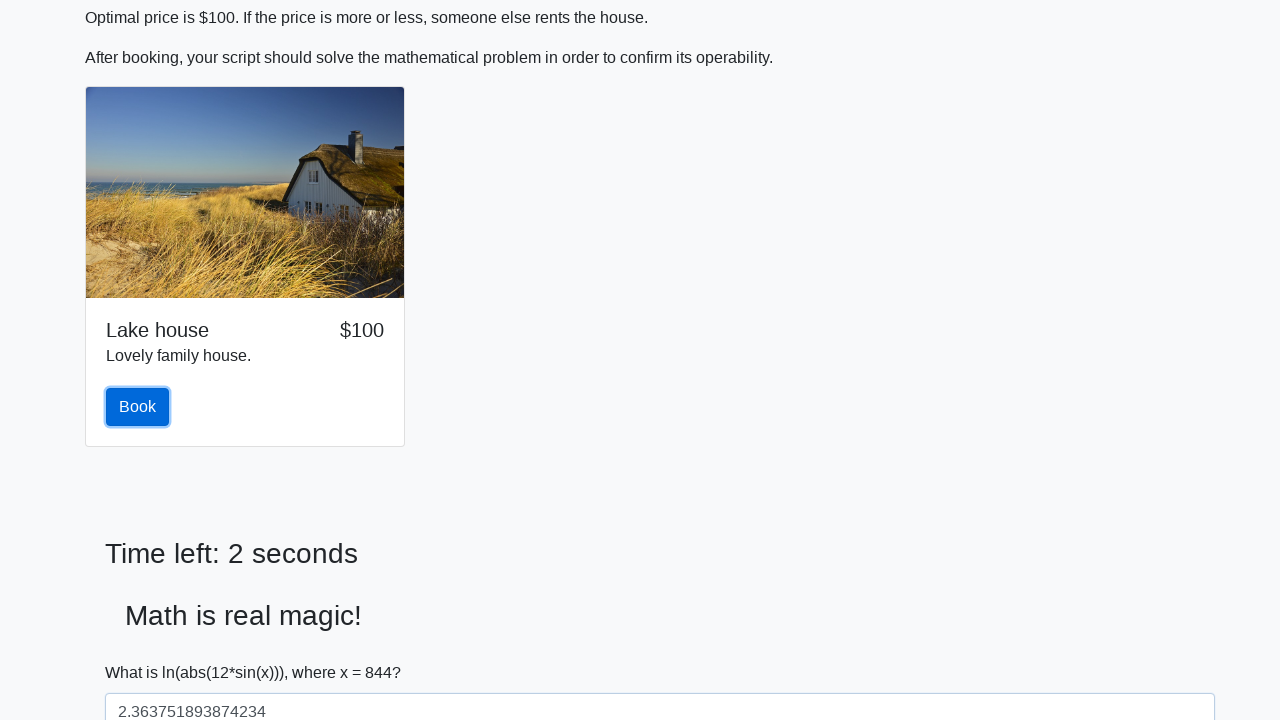

Clicked solve button to submit the answer at (143, 651) on #solve
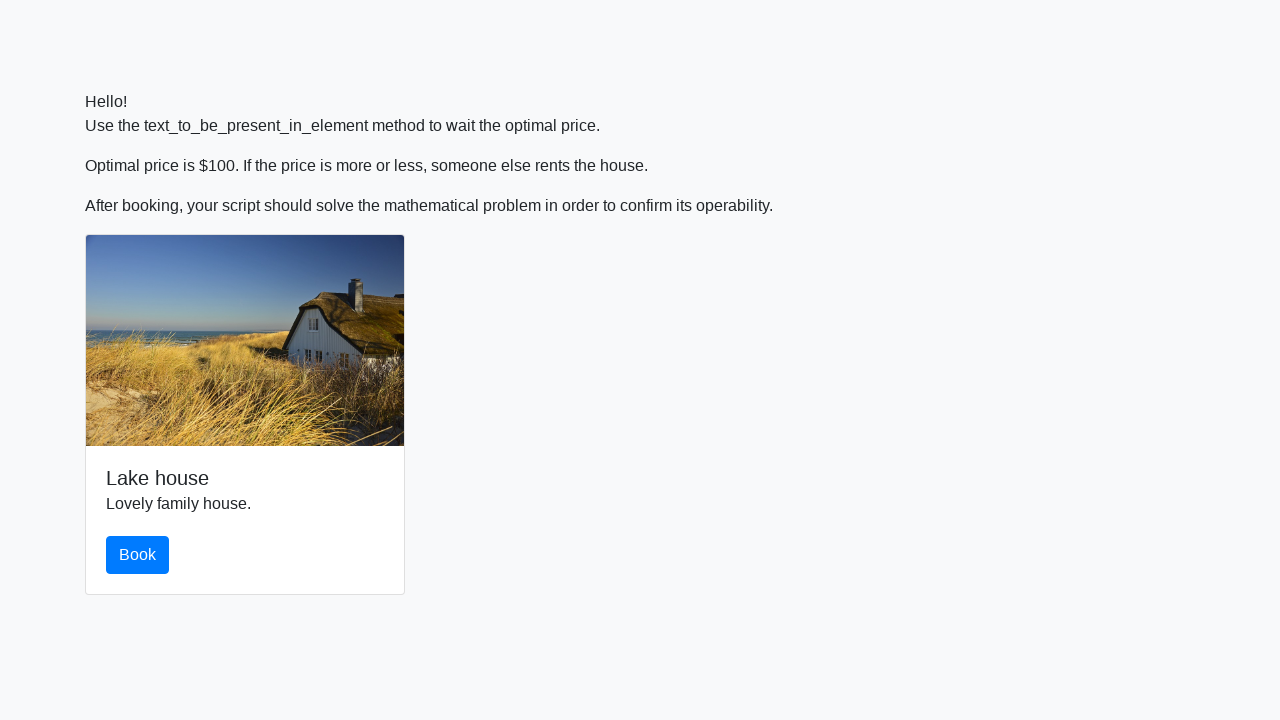

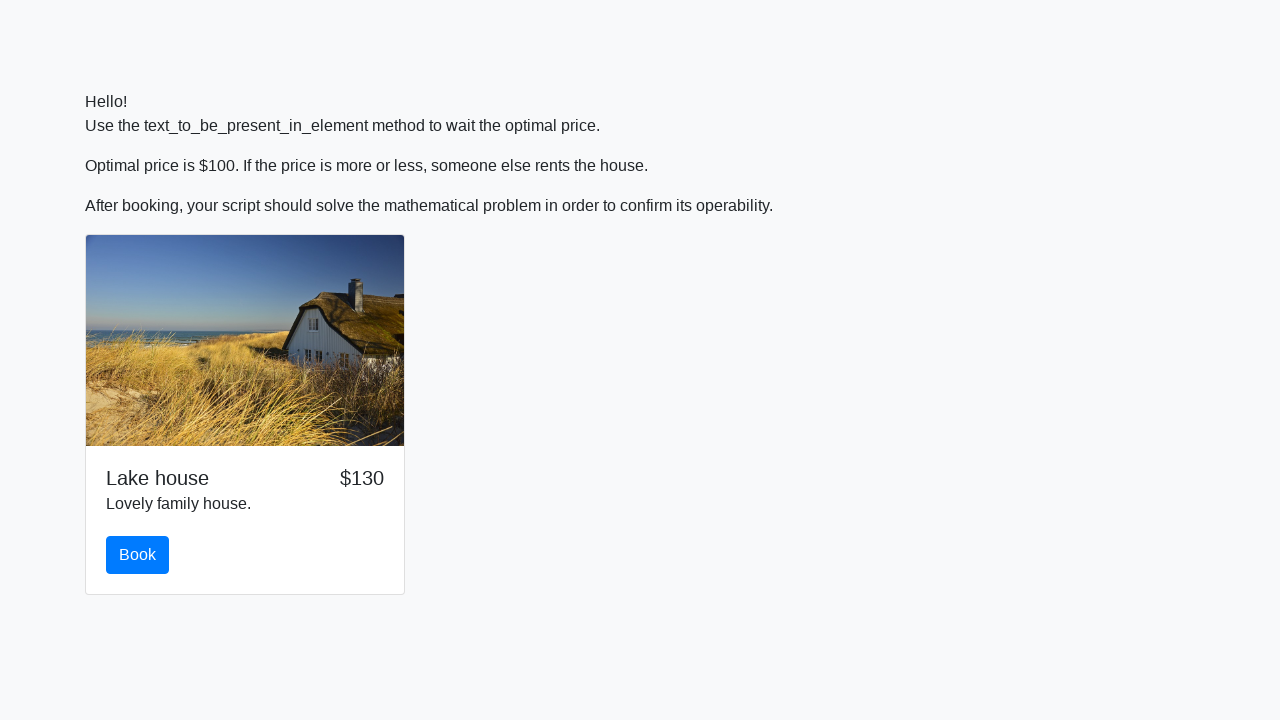